Navigates to the X-Team website and verifies the page loads by checking the page title is present.

Starting URL: http://x-team.com

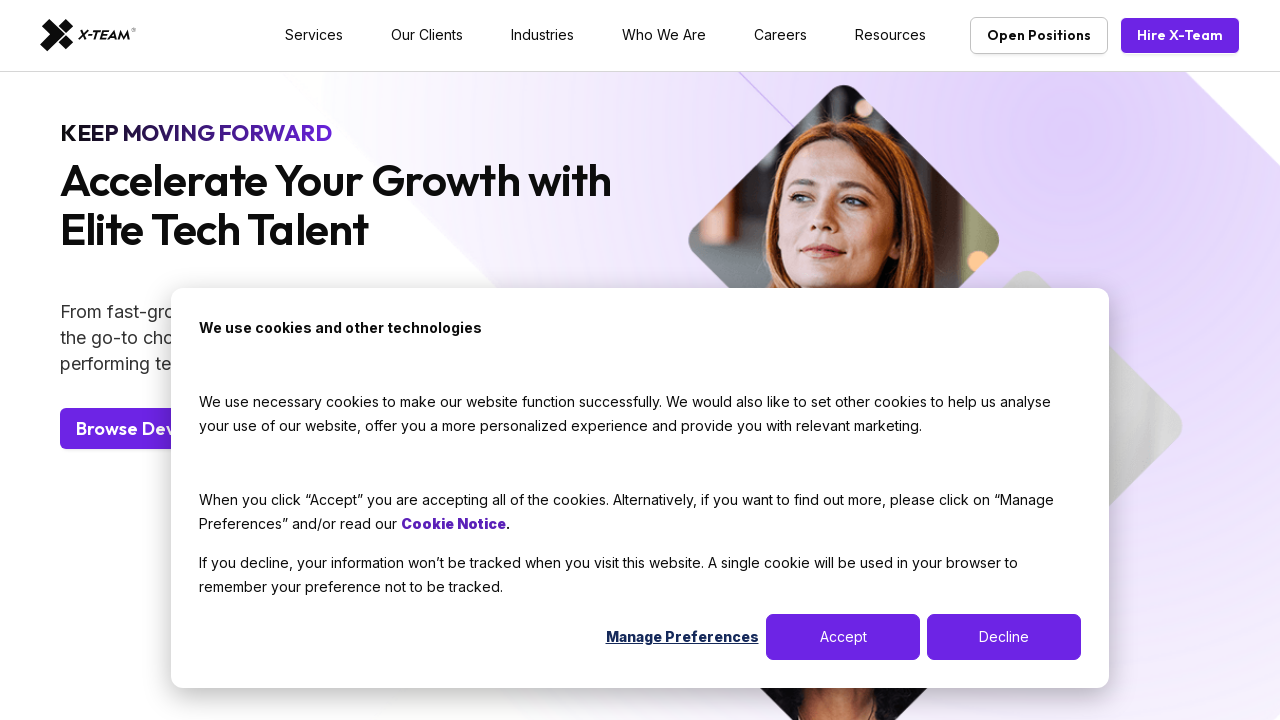

Navigated to X-Team website at http://x-team.com
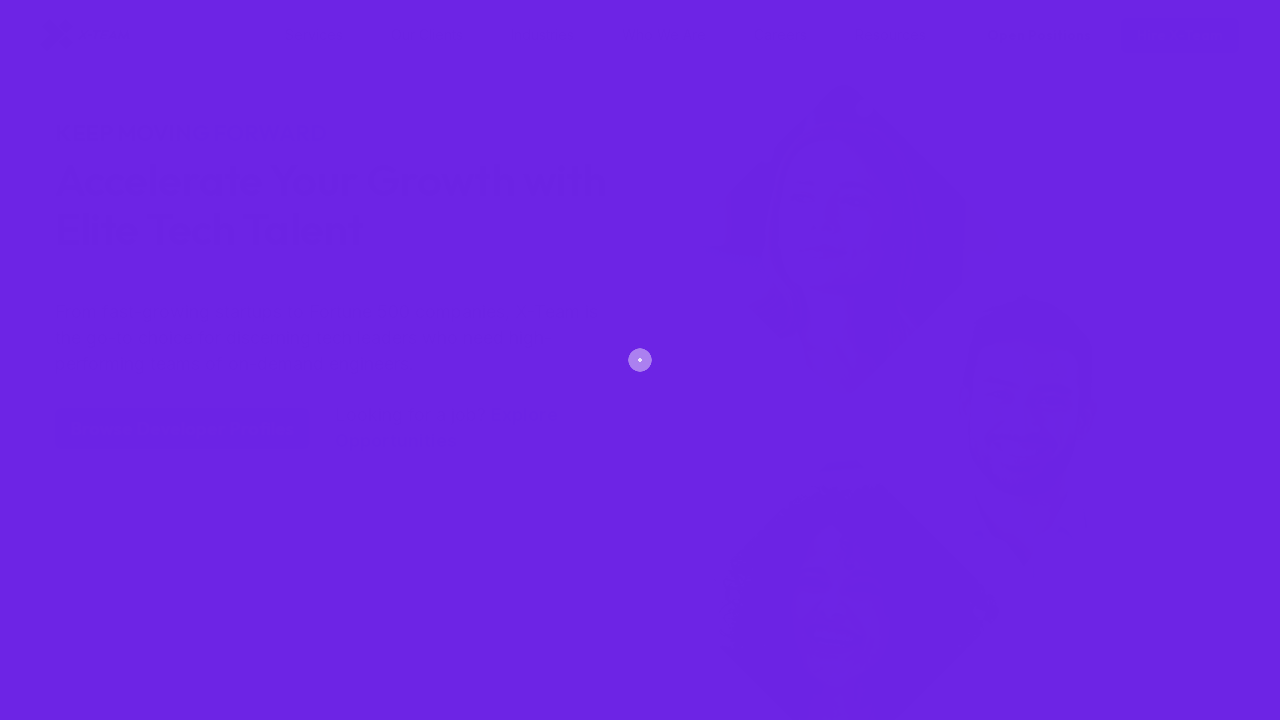

Page reached domcontentloaded state
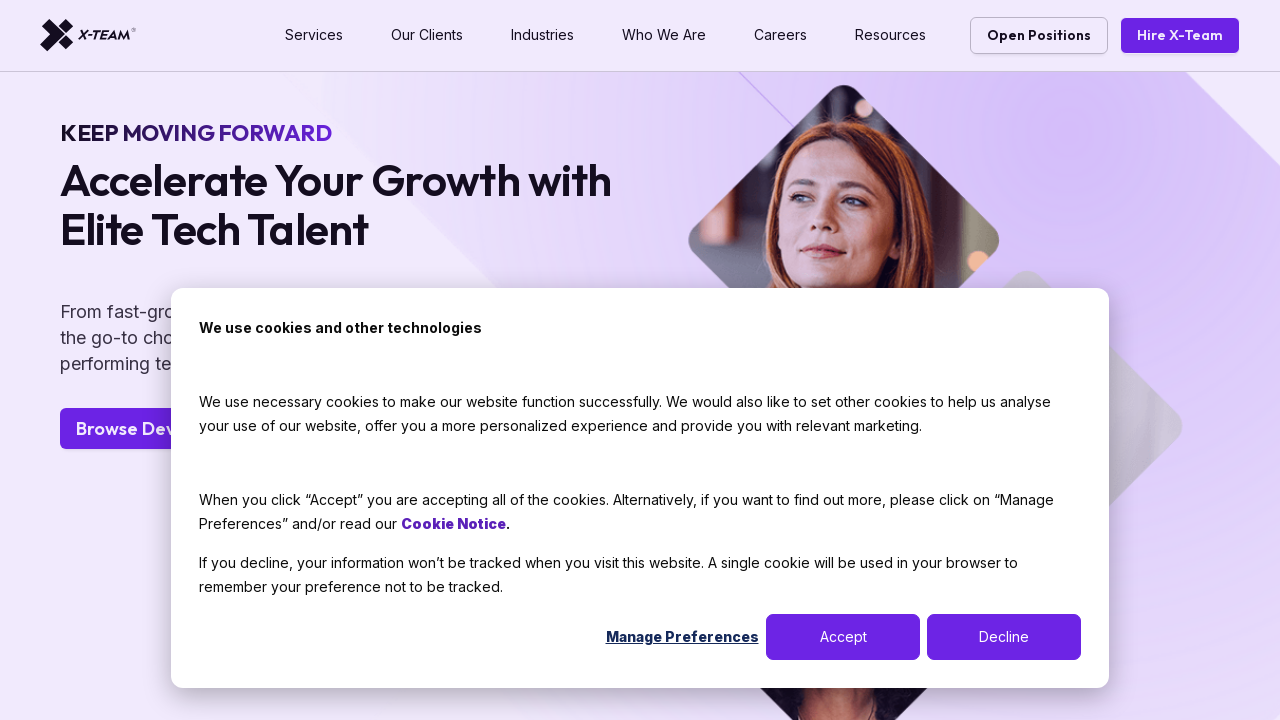

Retrieved page title: 'X-Team: Elite, On-Demand Tech Talent | X-Team'
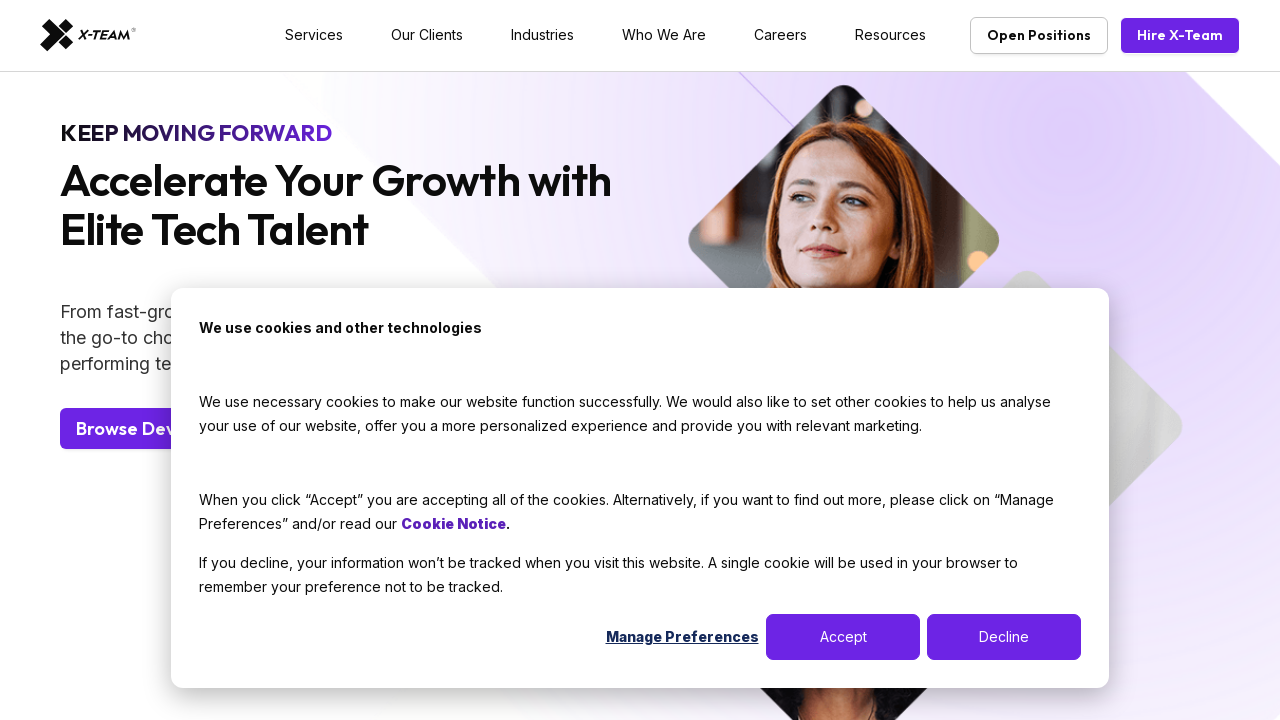

Verified page title is not empty
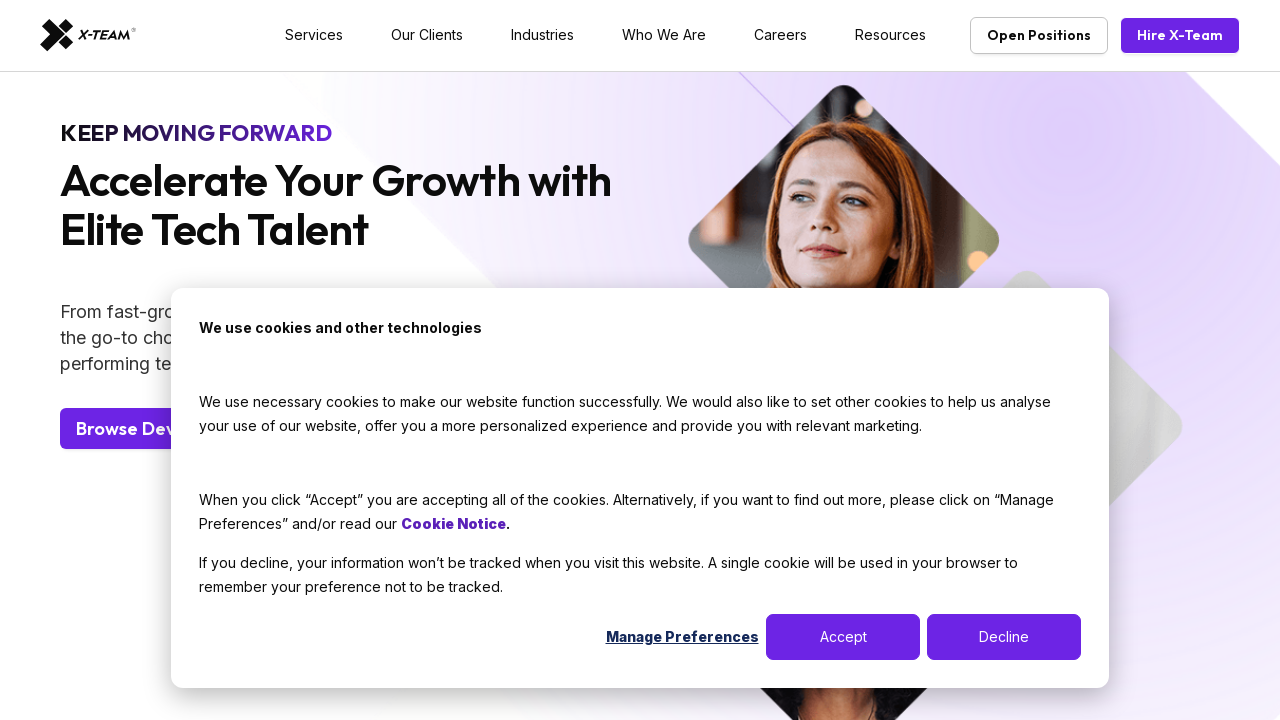

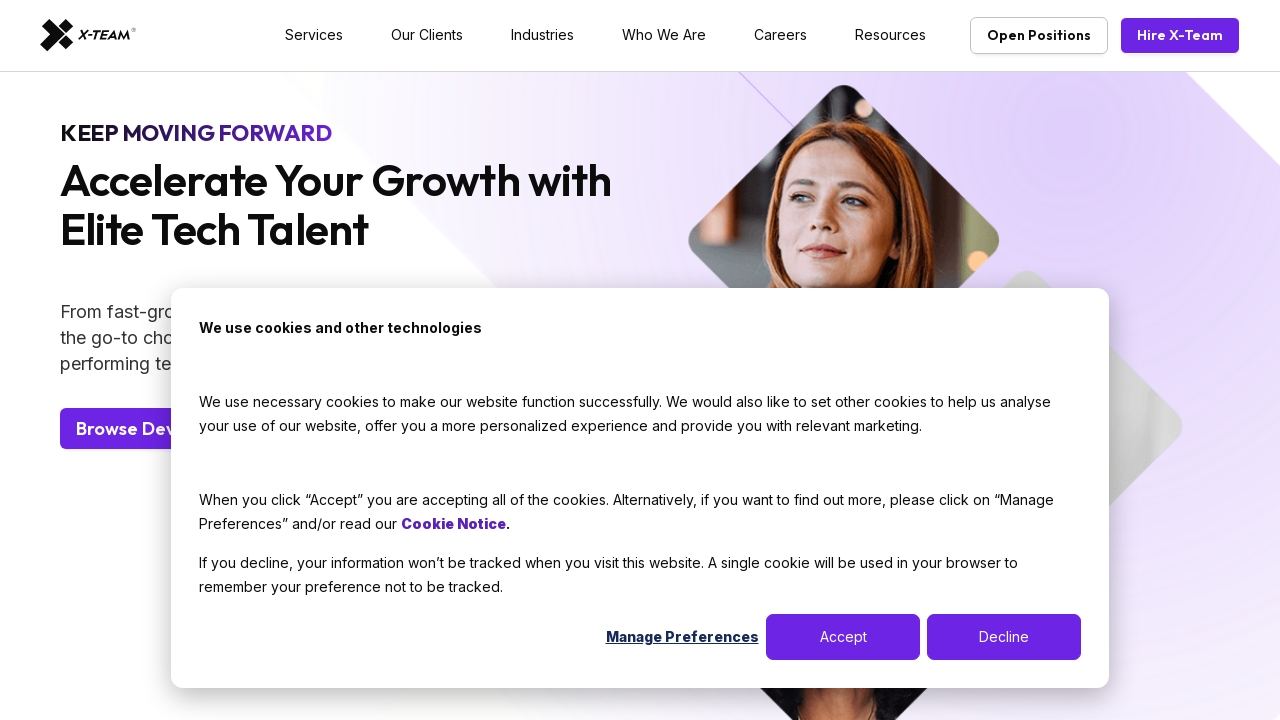